Navigates to checkboxes page and unchecks only the checkboxes that are currently checked

Starting URL: https://the-internet.herokuapp.com

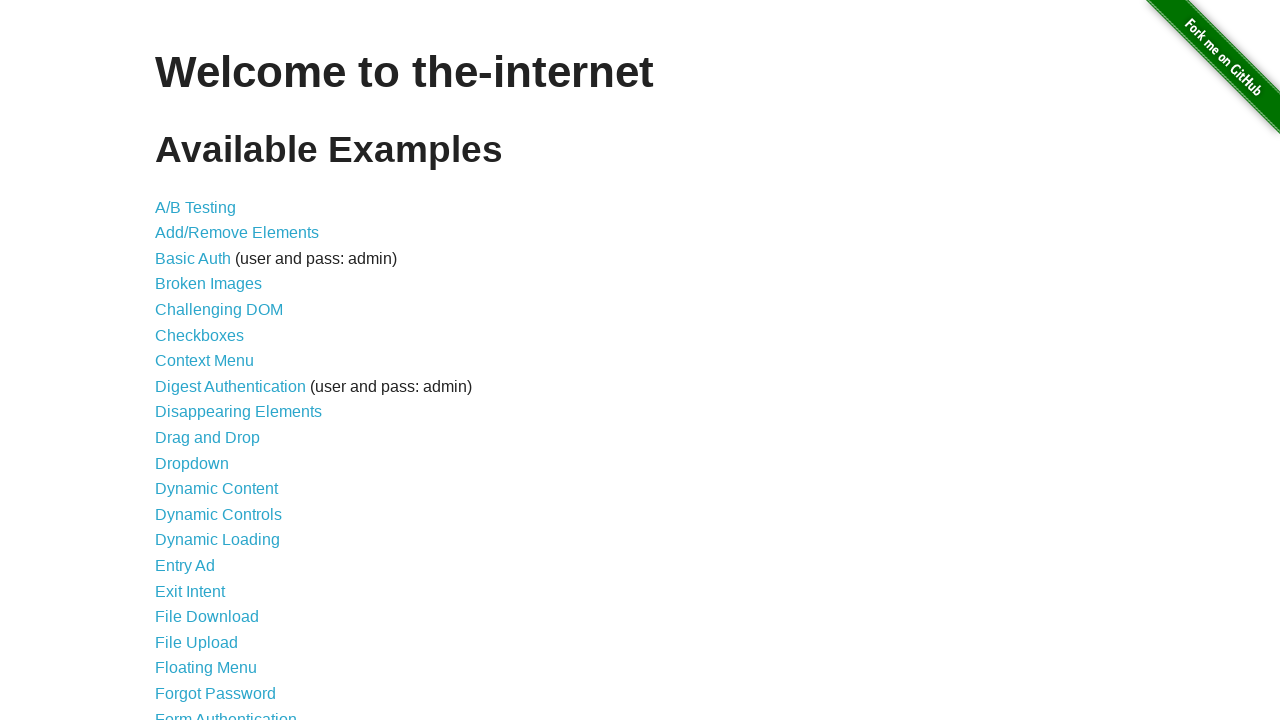

Clicked on Checkboxes link at (200, 335) on a[href='/checkboxes']
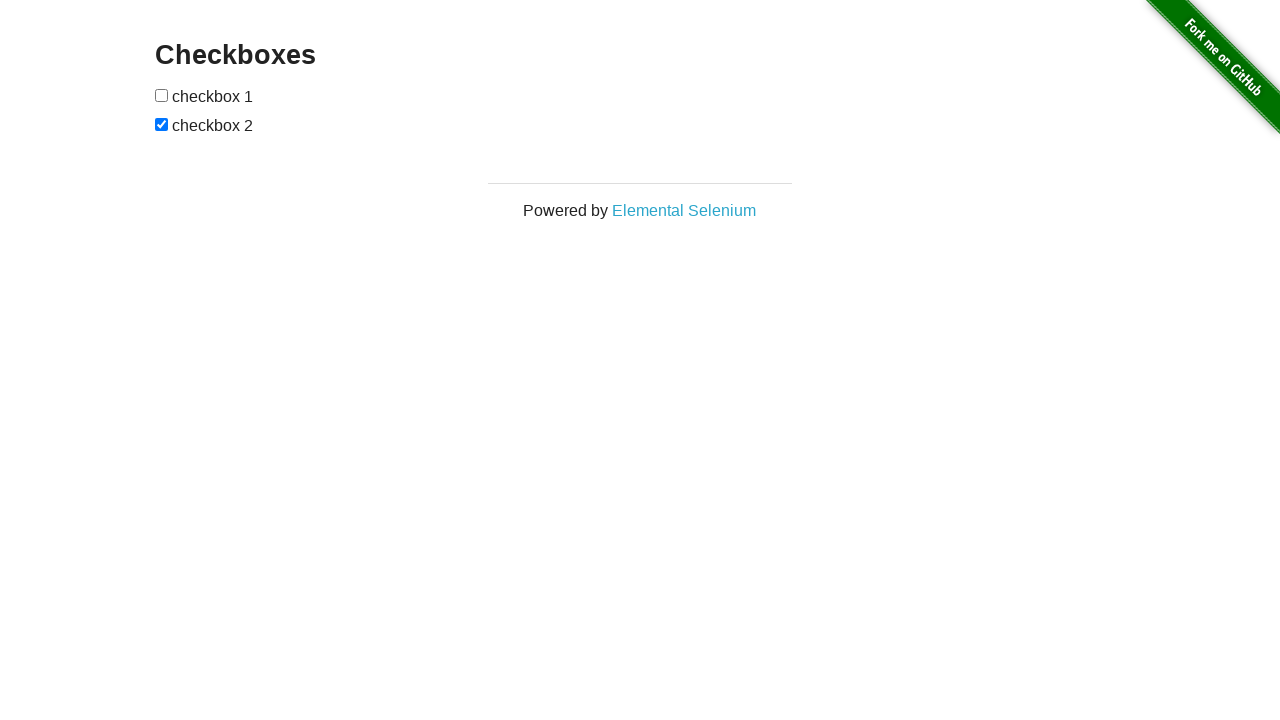

Checkboxes page loaded
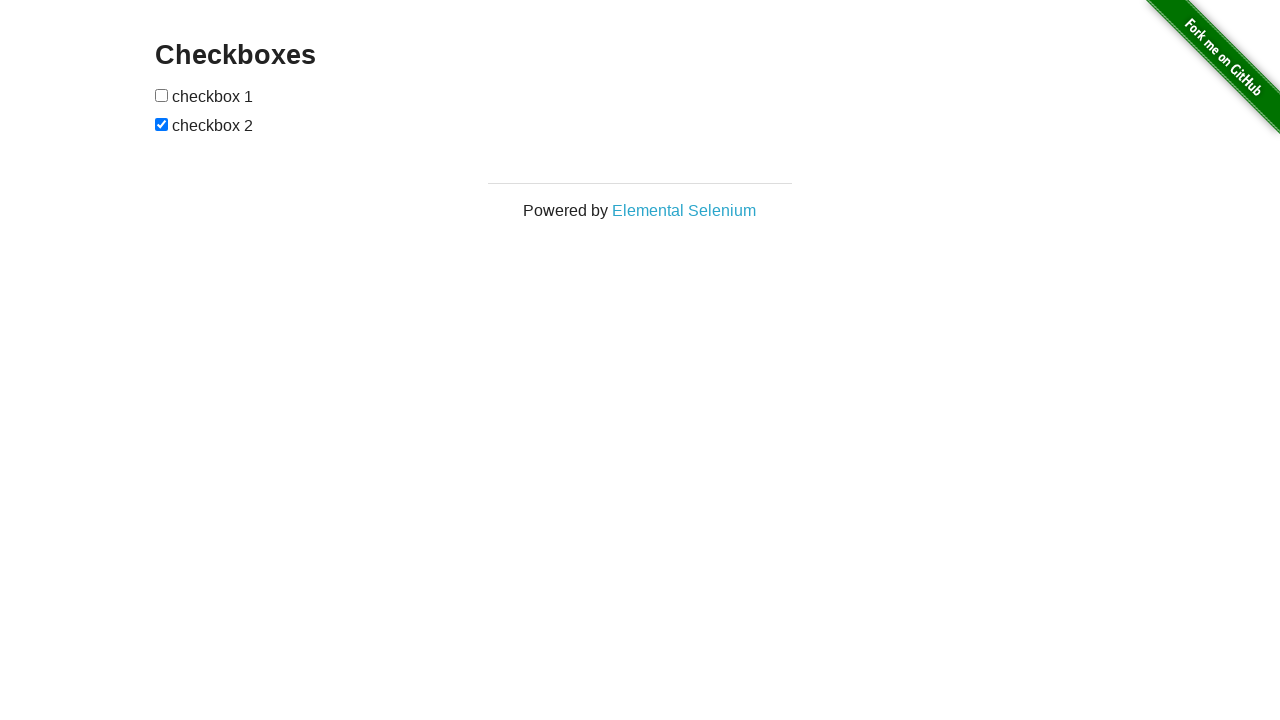

Located all checkbox elements
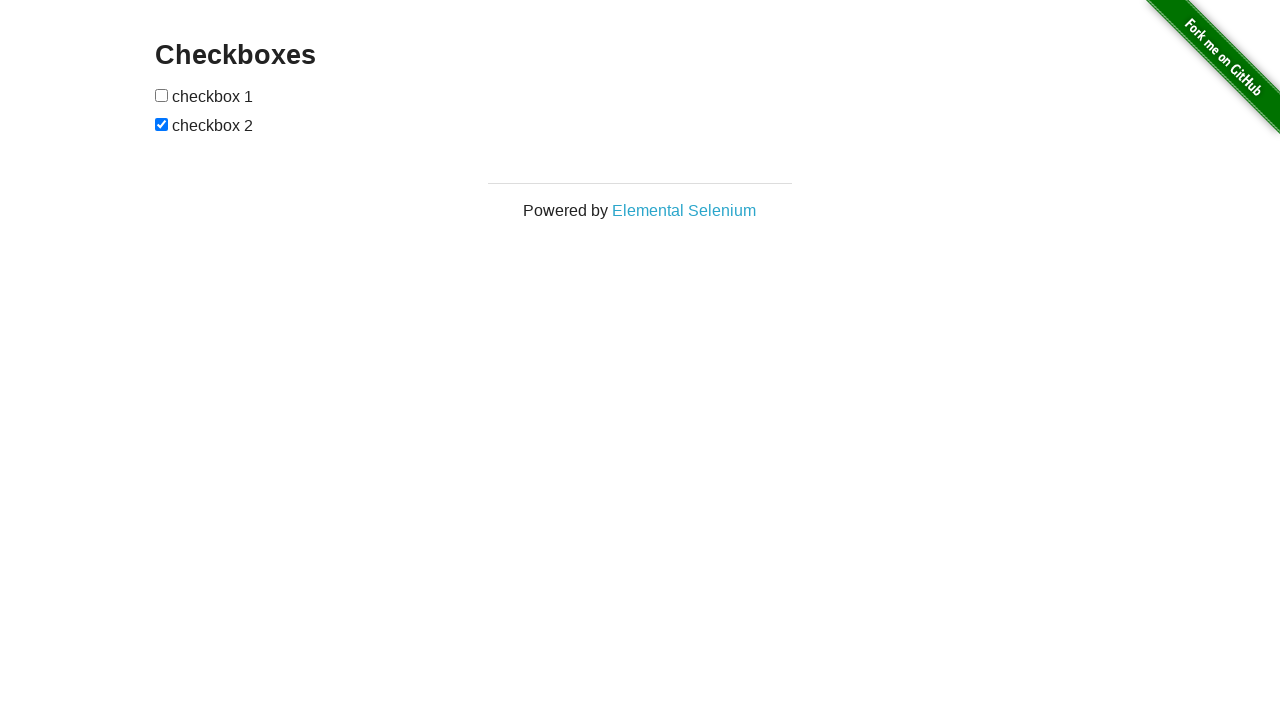

Unchecked checkbox at index 1 at (162, 124) on #checkboxes input[type='checkbox'] >> nth=1
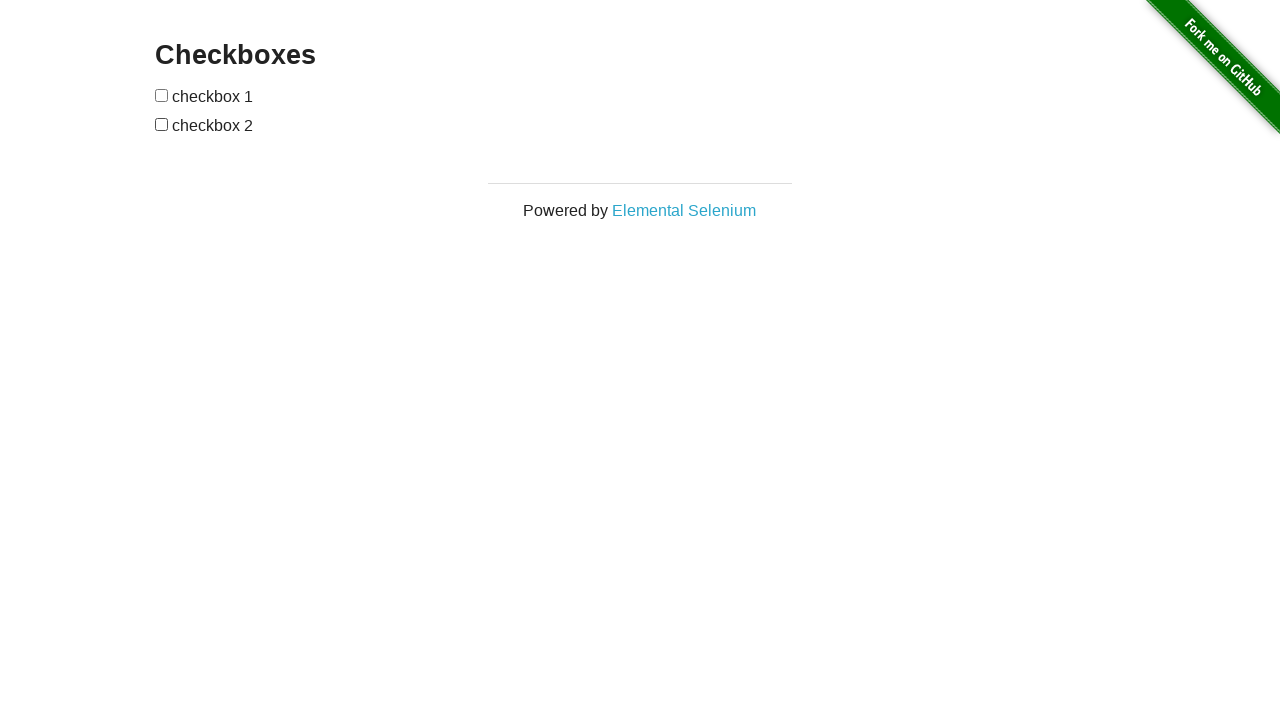

Verified checkbox at index 0 is unchecked
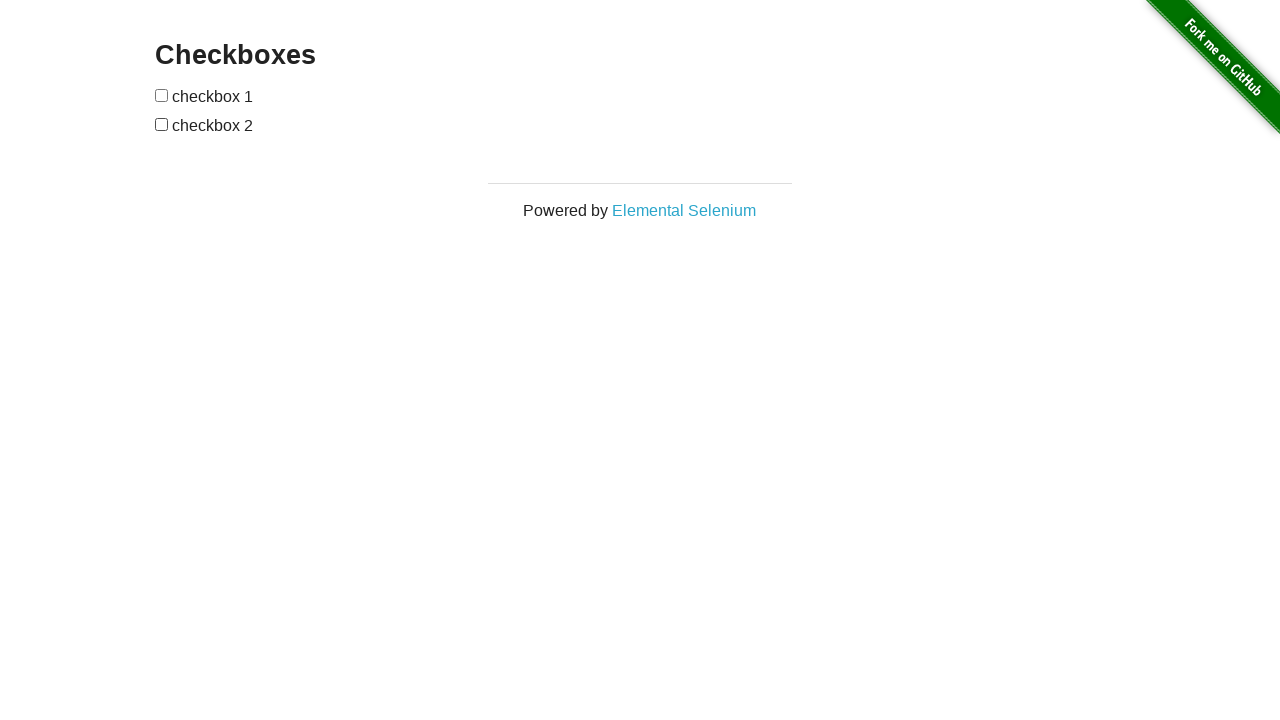

Verified checkbox at index 1 is unchecked
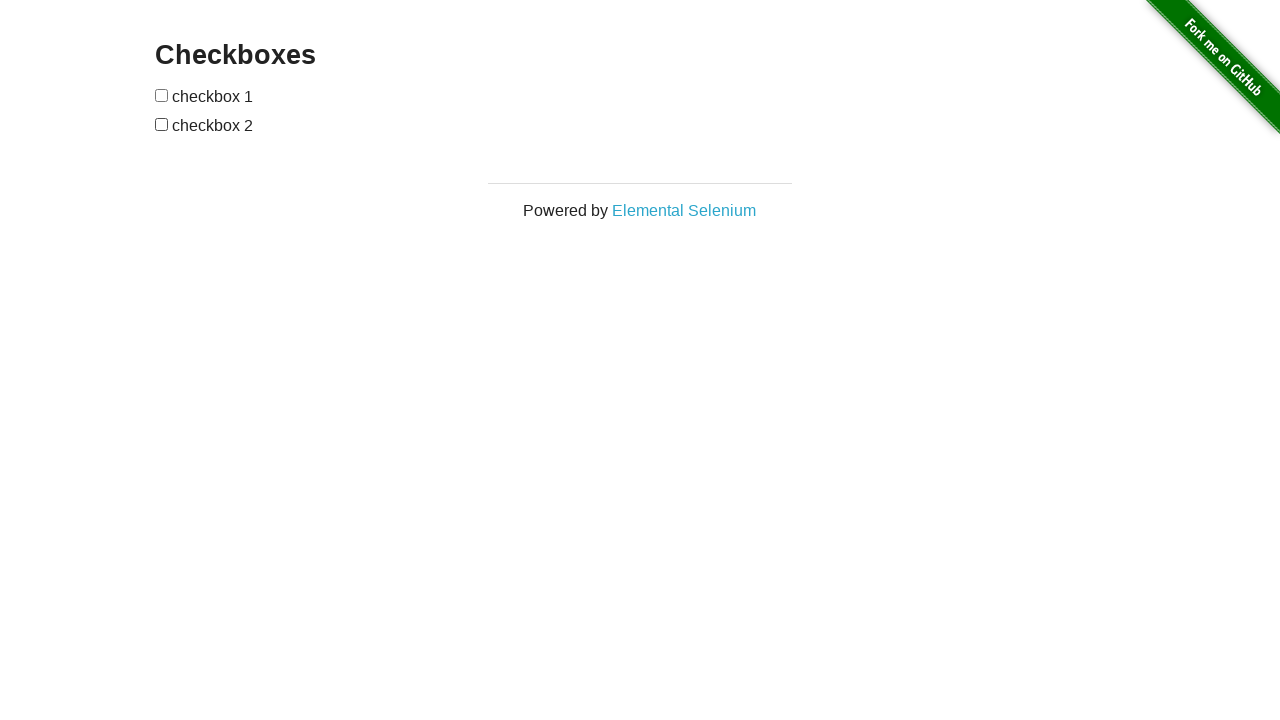

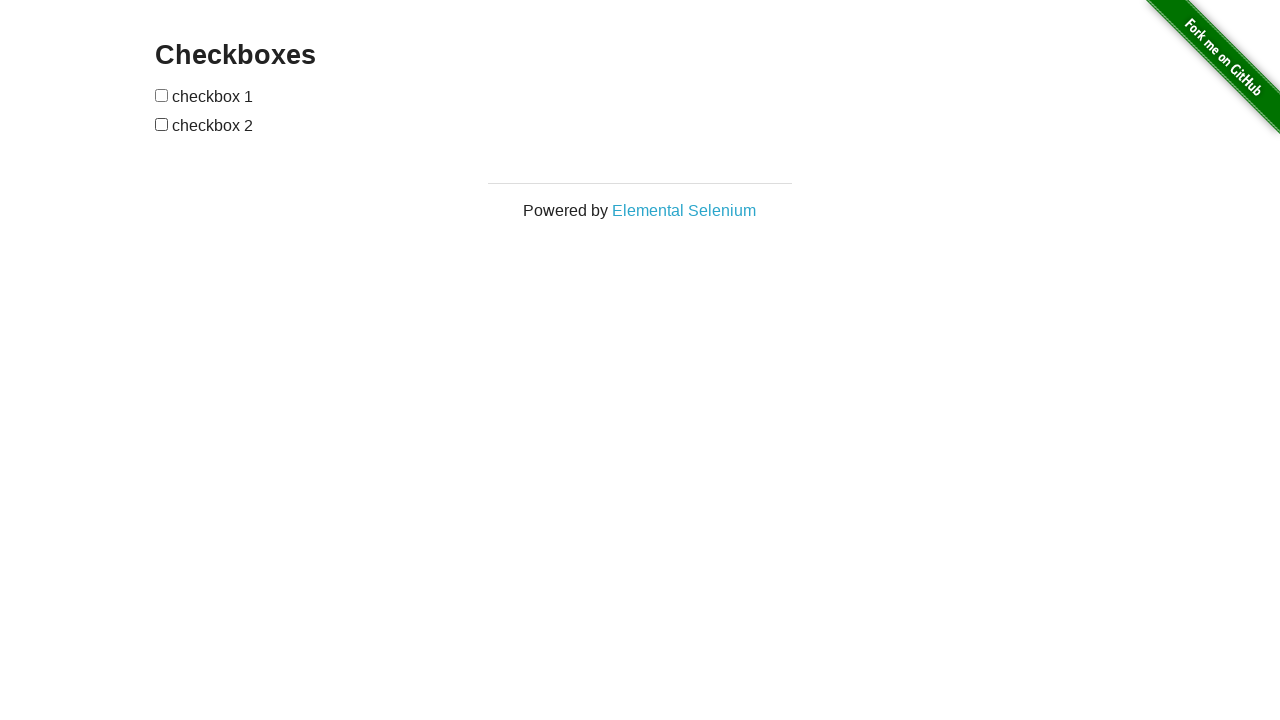